Navigates to the Elements section by clicking on the Elements card

Starting URL: https://demoqa.com/

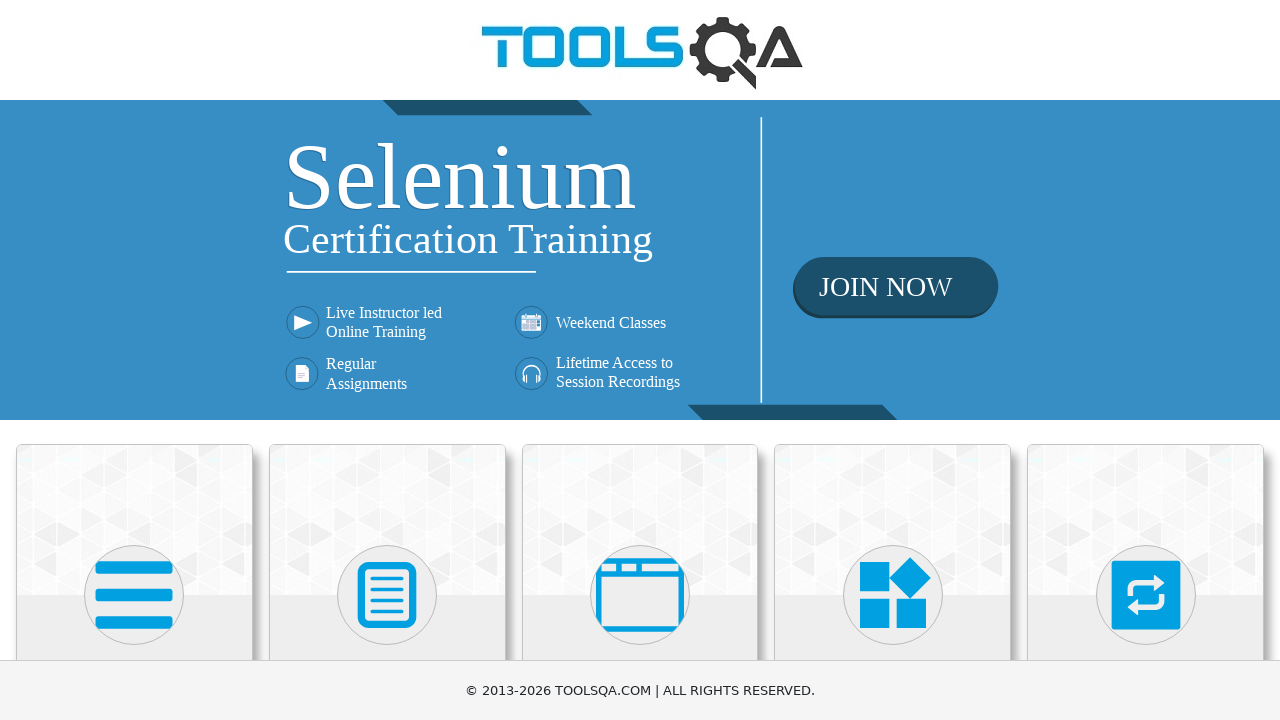

Located all card elements on the page
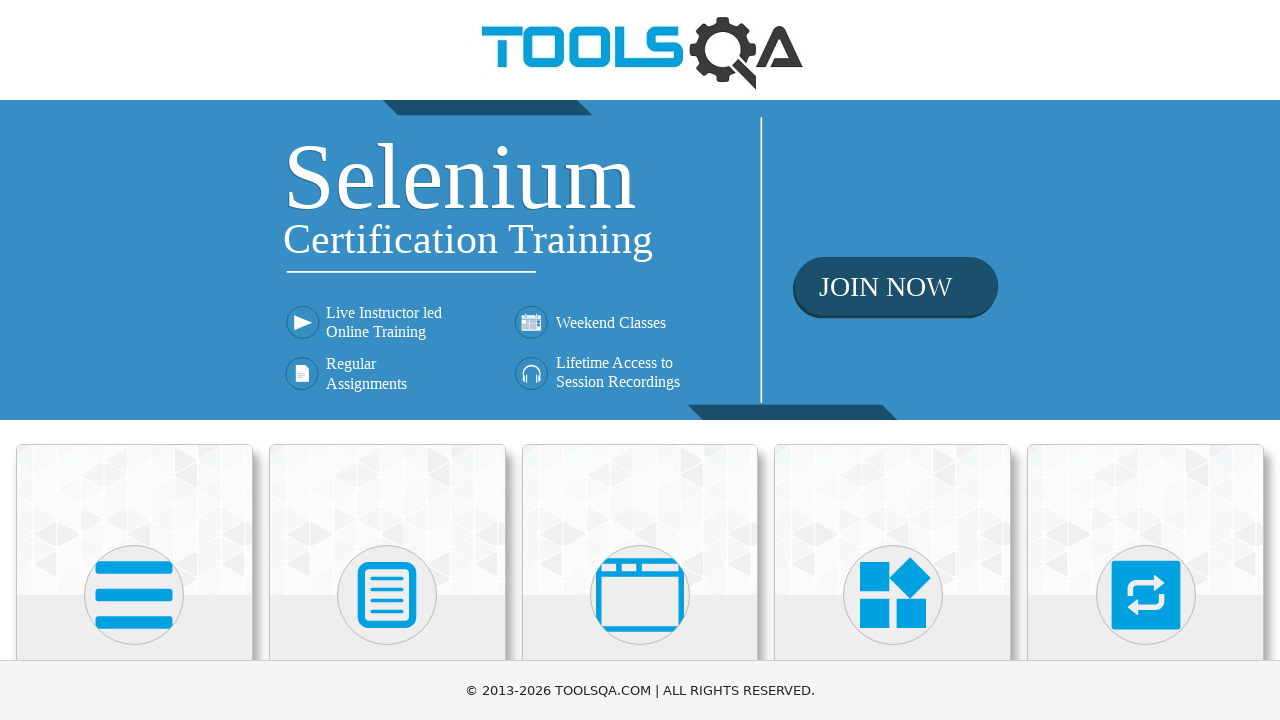

Scrolled Elements card into view
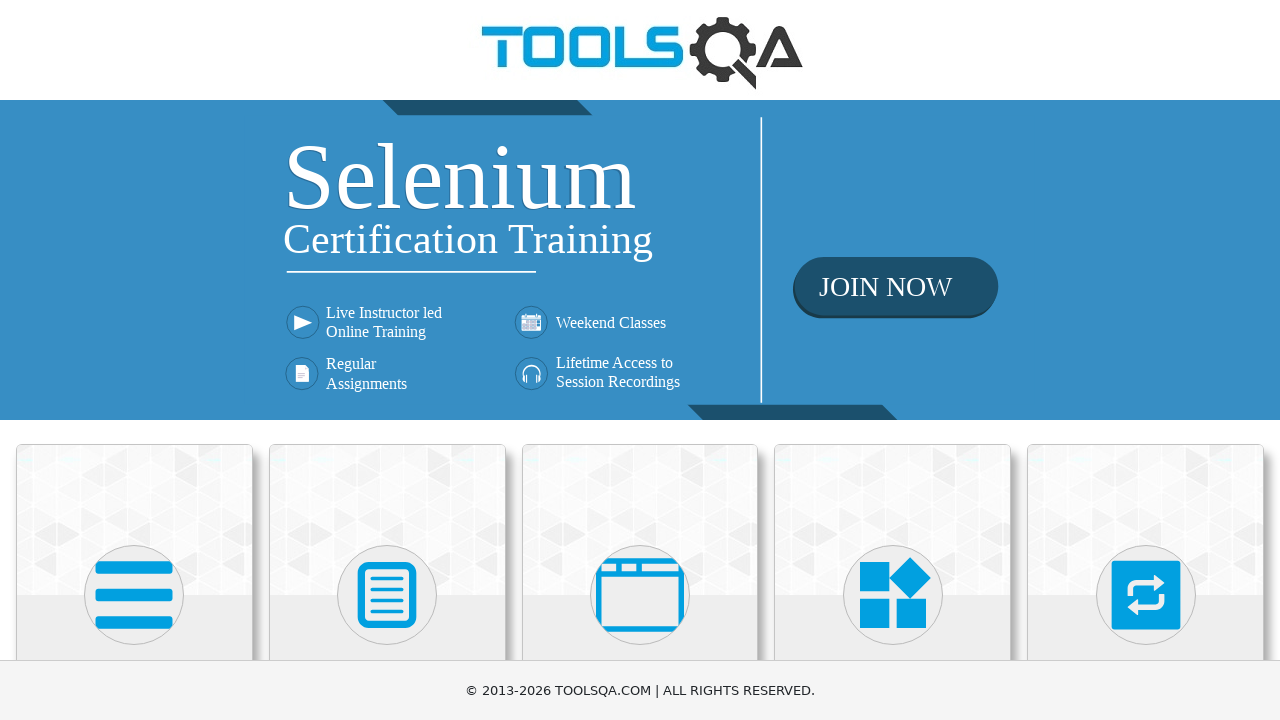

Clicked the Elements card at (134, 360) on .card-body >> nth=0
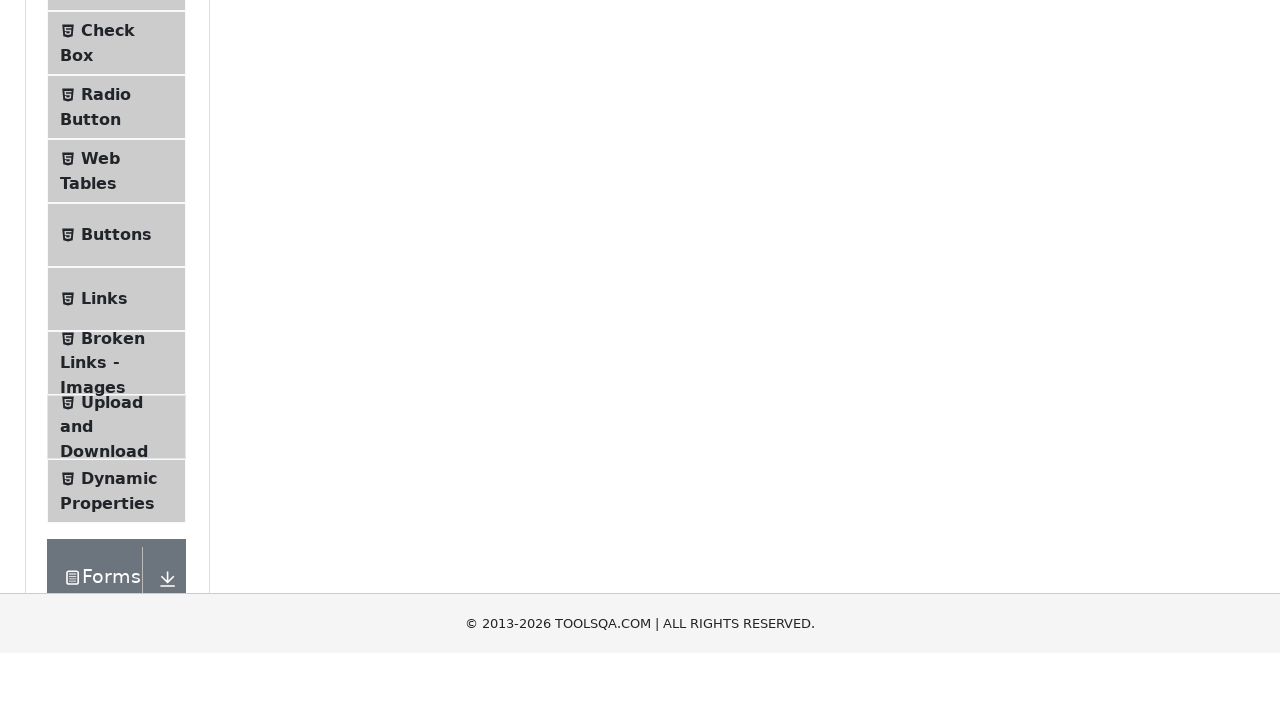

Verified navigation to Elements section at https://demoqa.com/elements
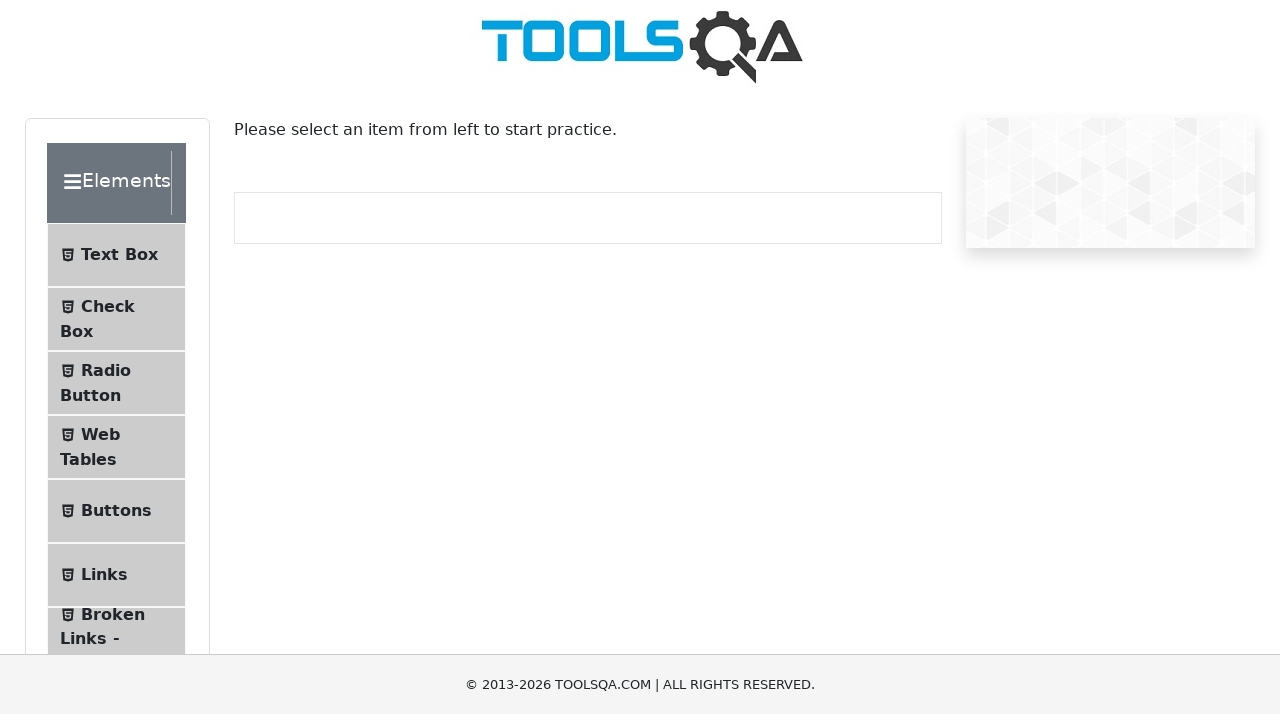

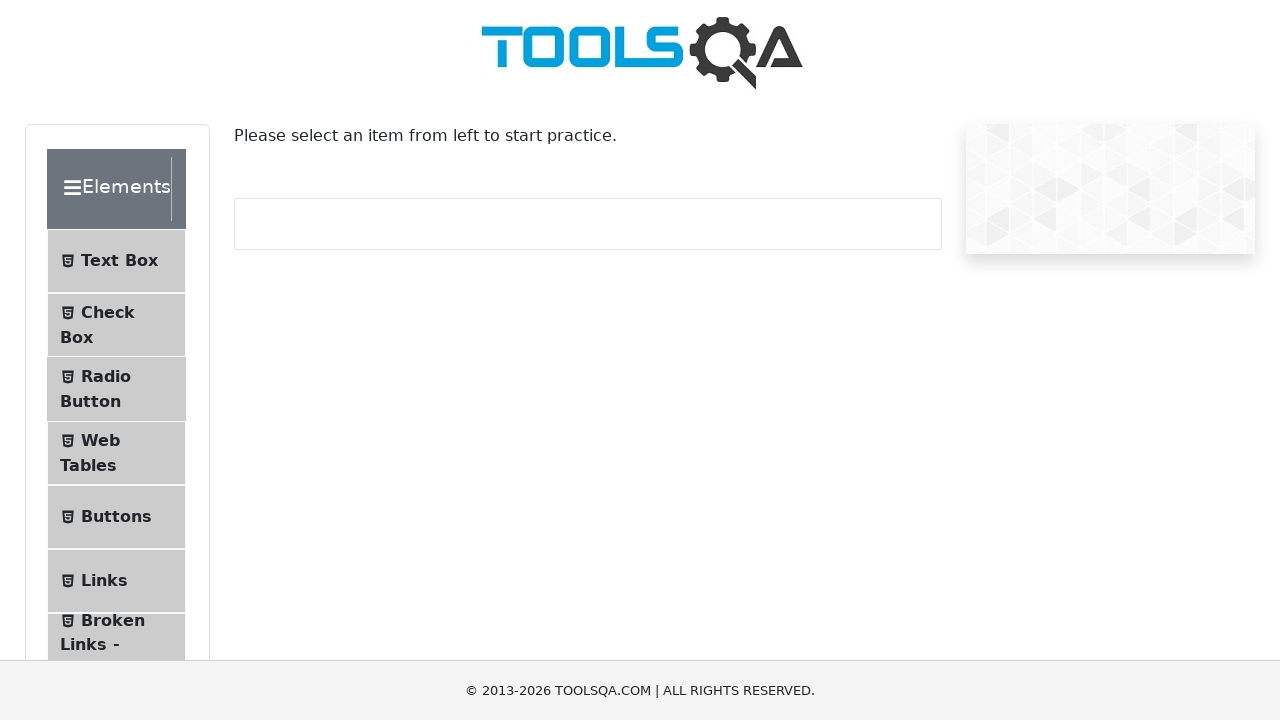